Tests the login form validation by clicking the login button without entering any credentials and verifying the error message

Starting URL: https://test-stand.gb.ru/login

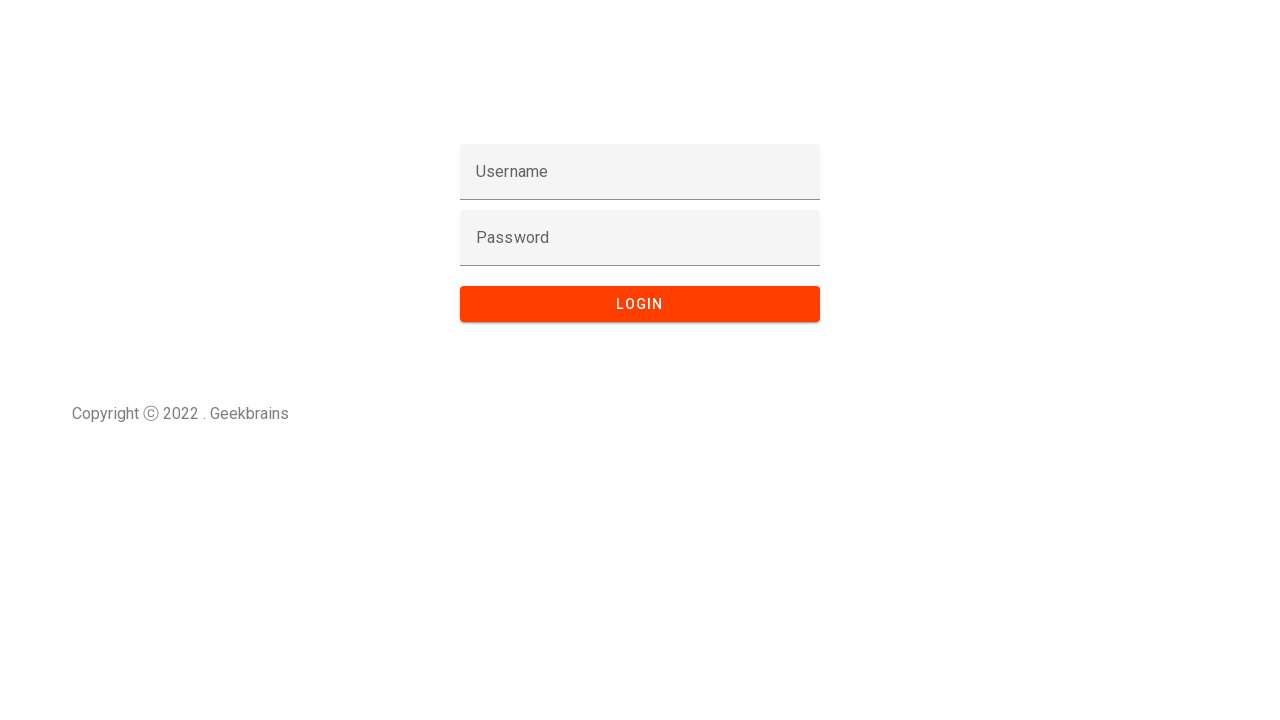

Clicked login button without entering username and password at (640, 304) on button[type='submit'], input[type='submit'], .login-button, #login-btn
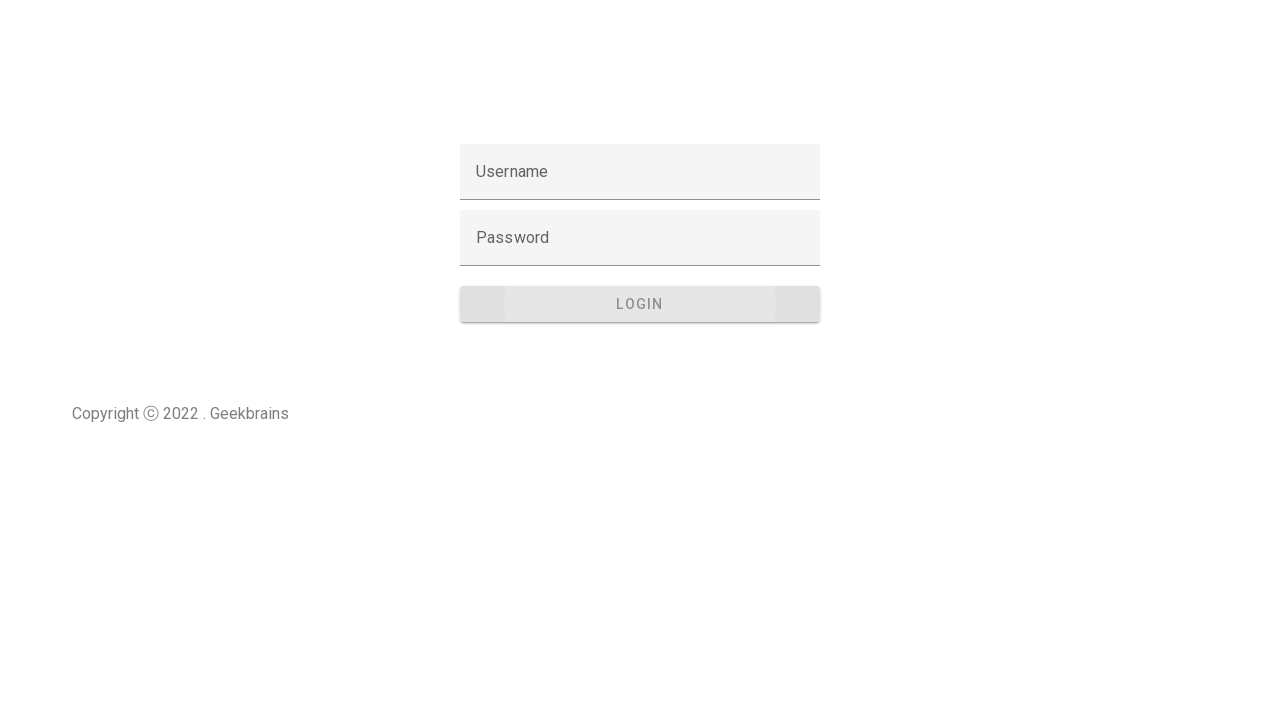

Error message '401 Invalid credentials.' appeared after attempting login without credentials
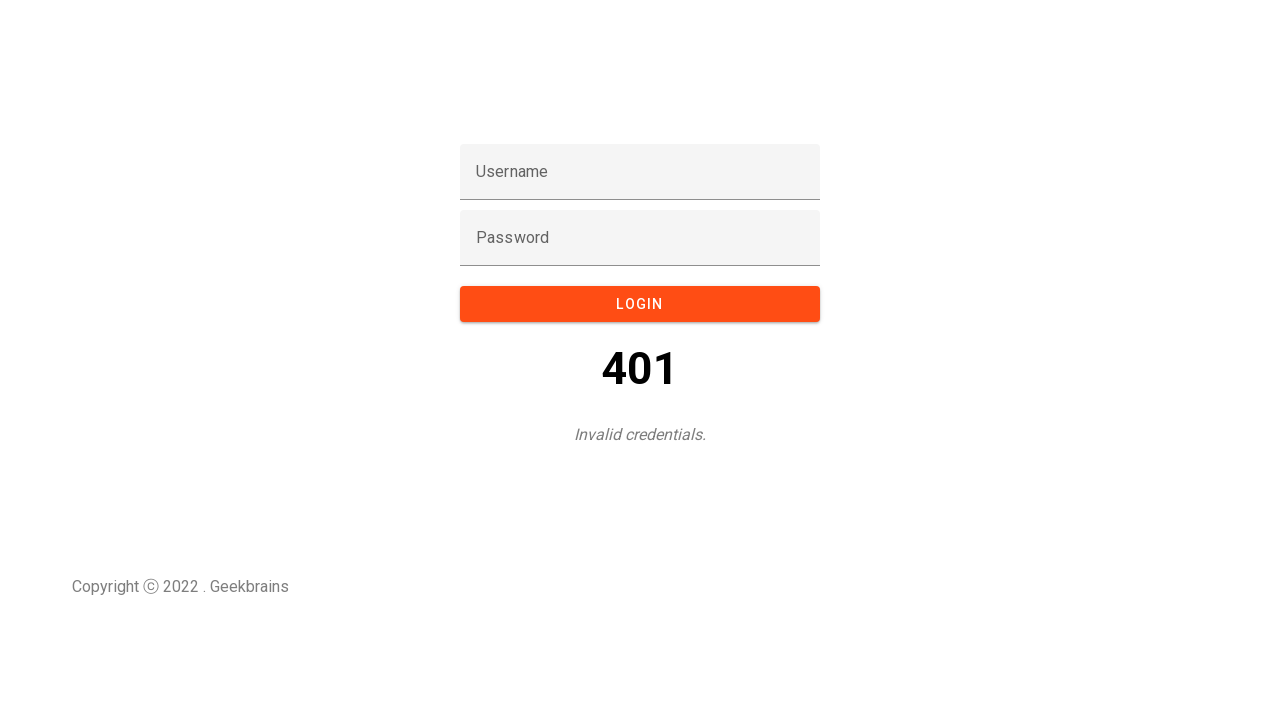

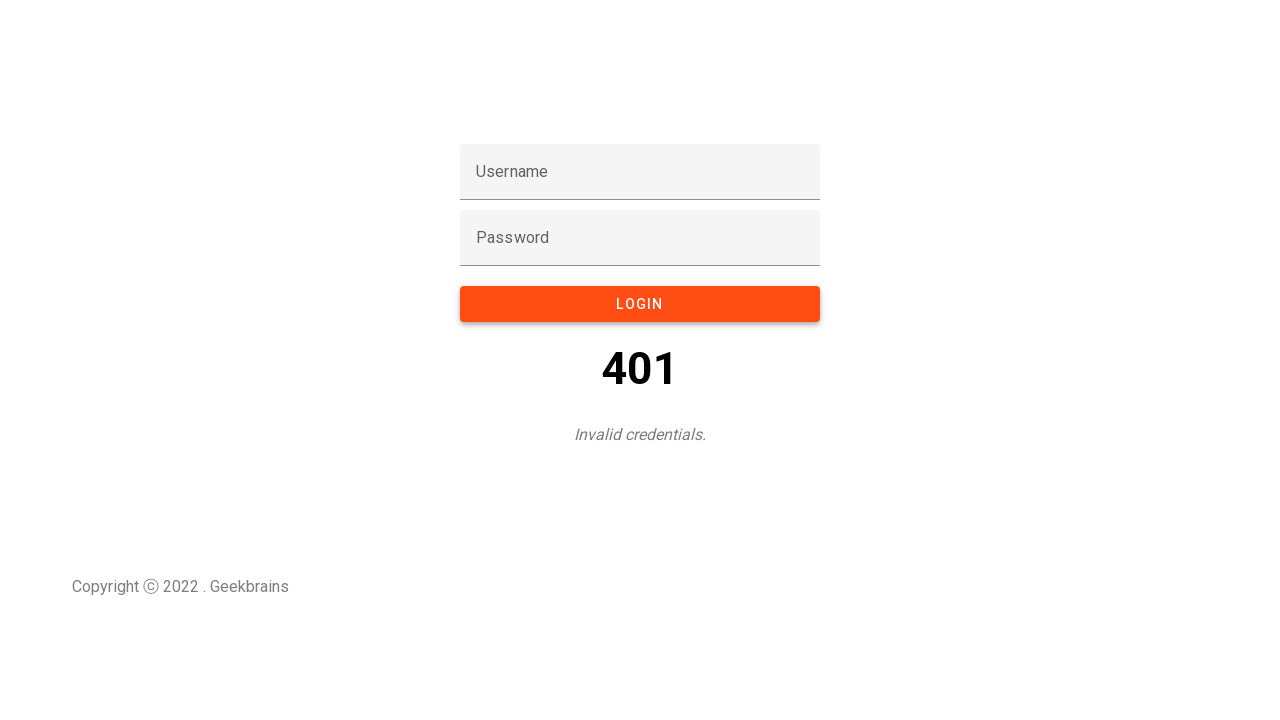